Tests scrolling to an element and filling form fields for name and date on a page that requires scrolling

Starting URL: https://formy-project.herokuapp.com/scroll

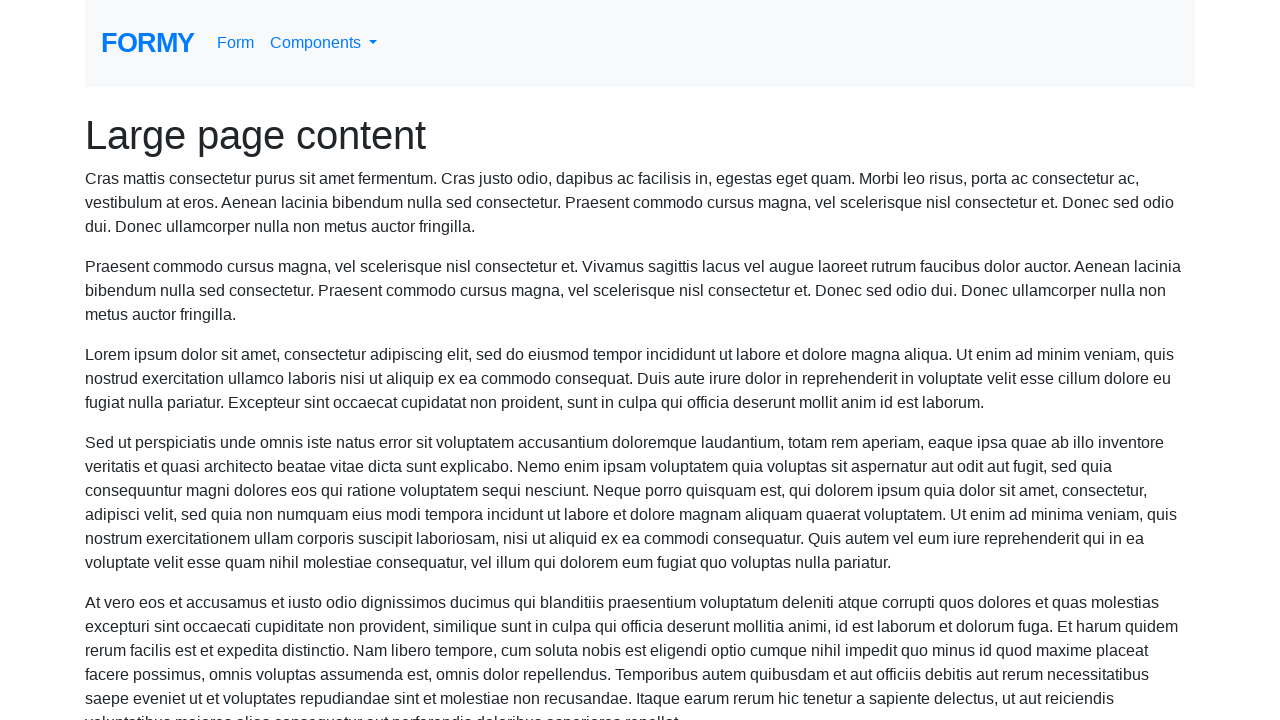

Located the name field element
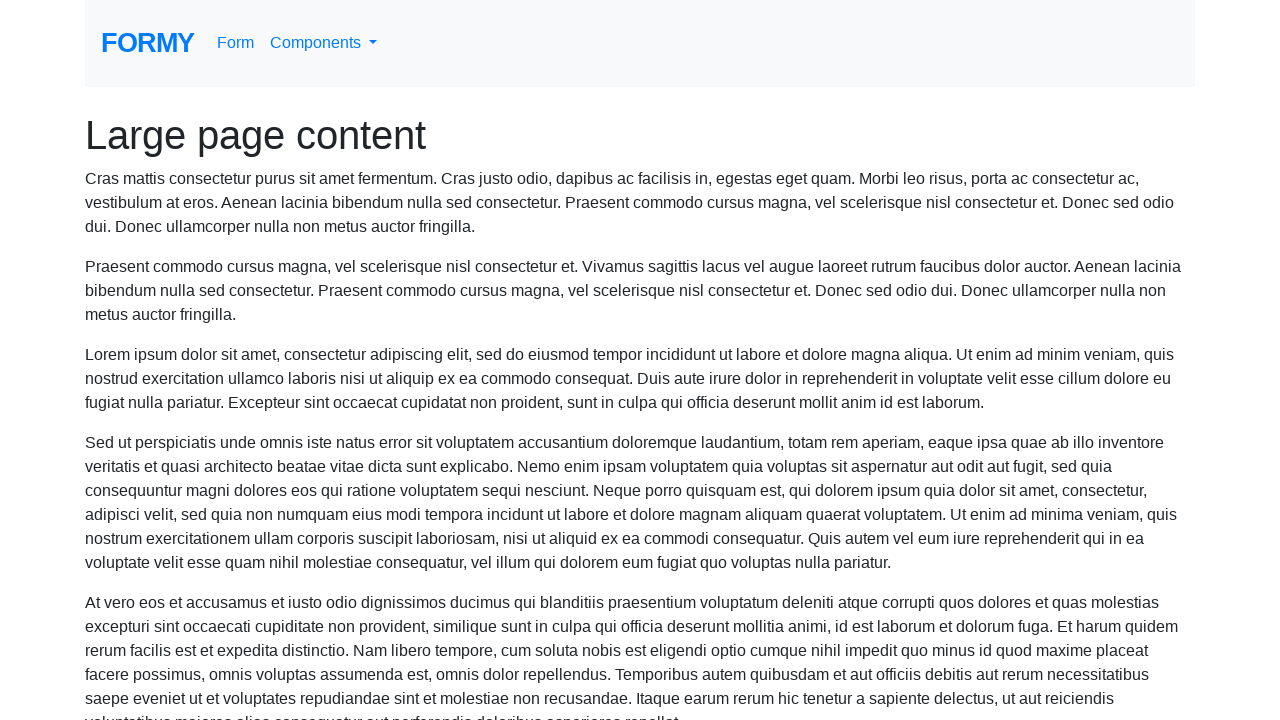

Scrolled to name field
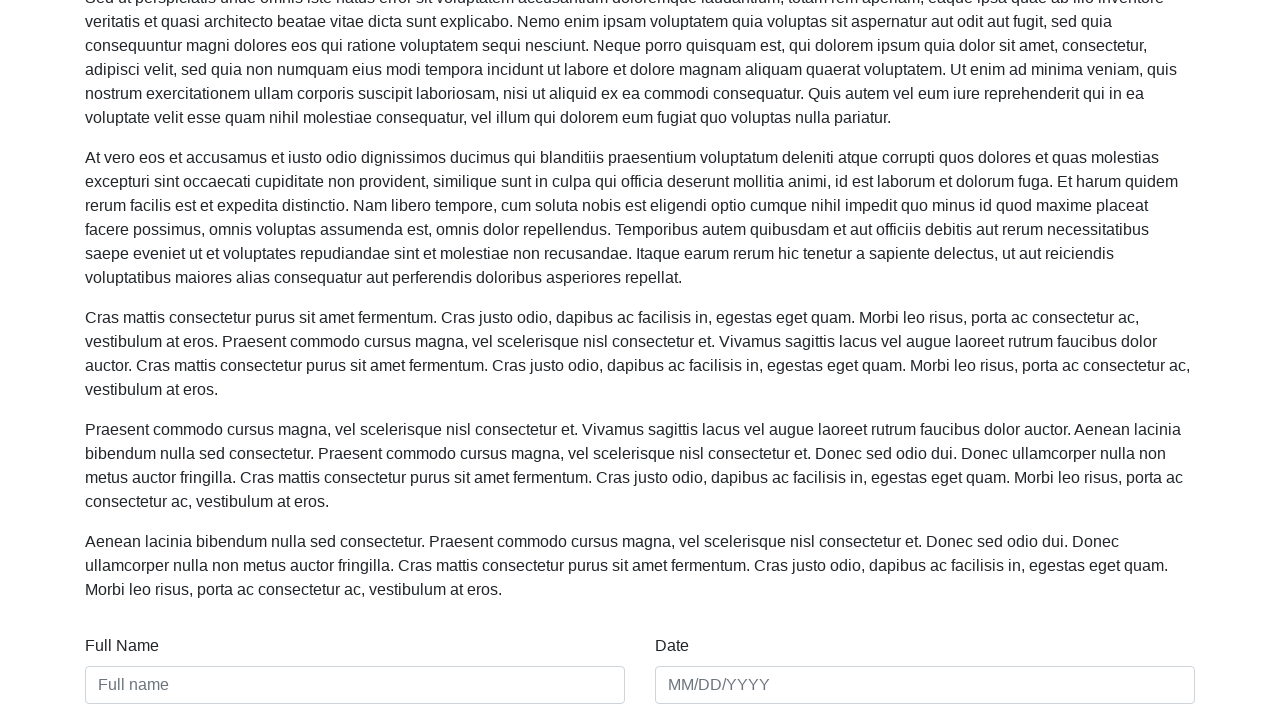

Filled name field with 'Abdullah' on #name
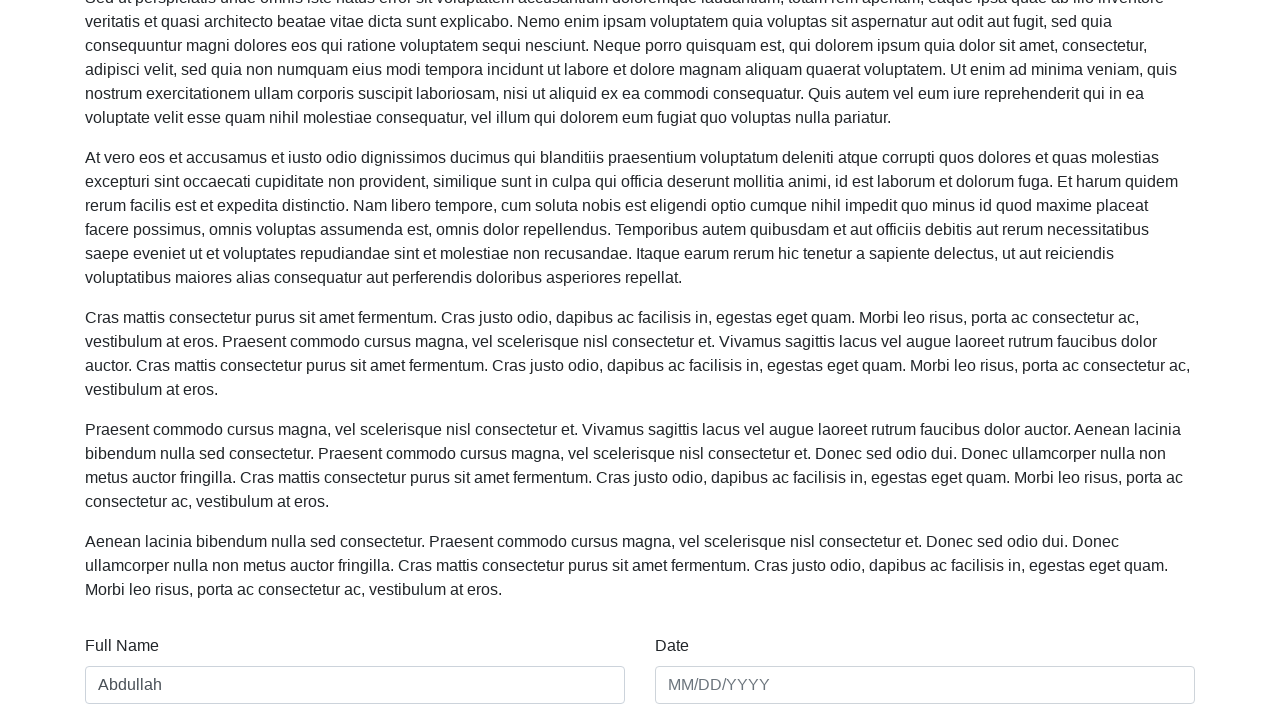

Filled date field with '04/05/2024' on #date
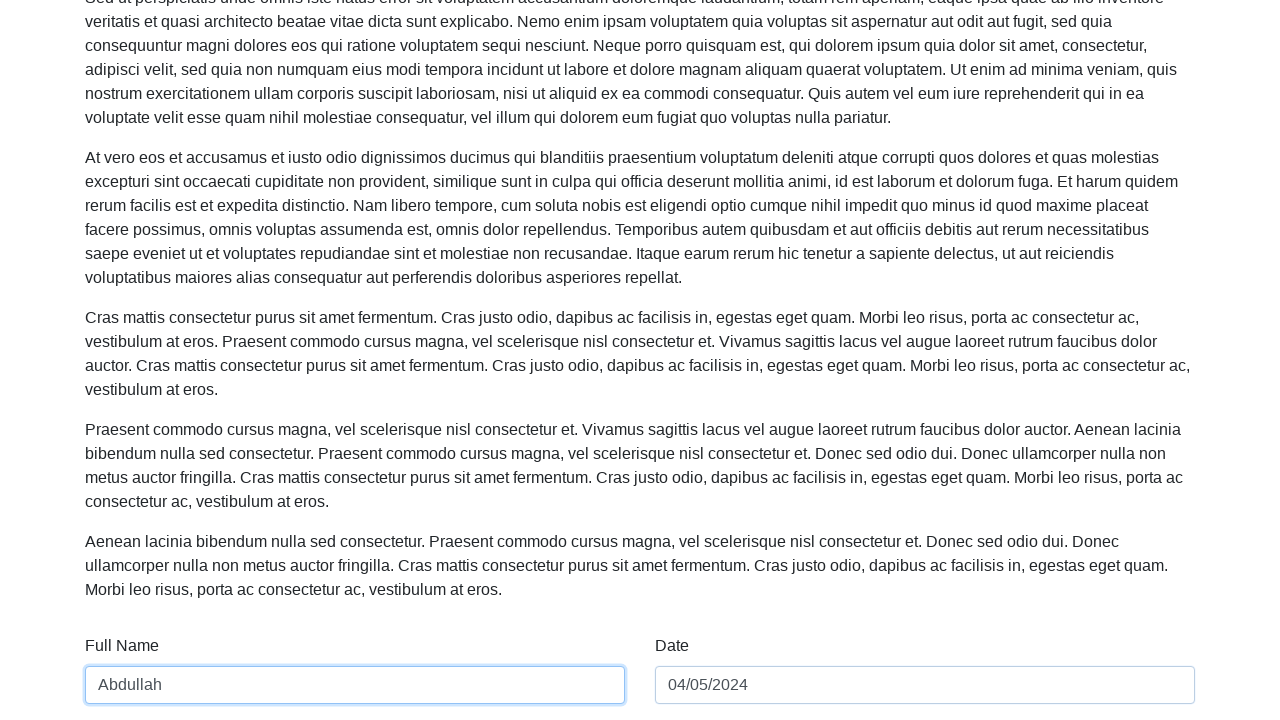

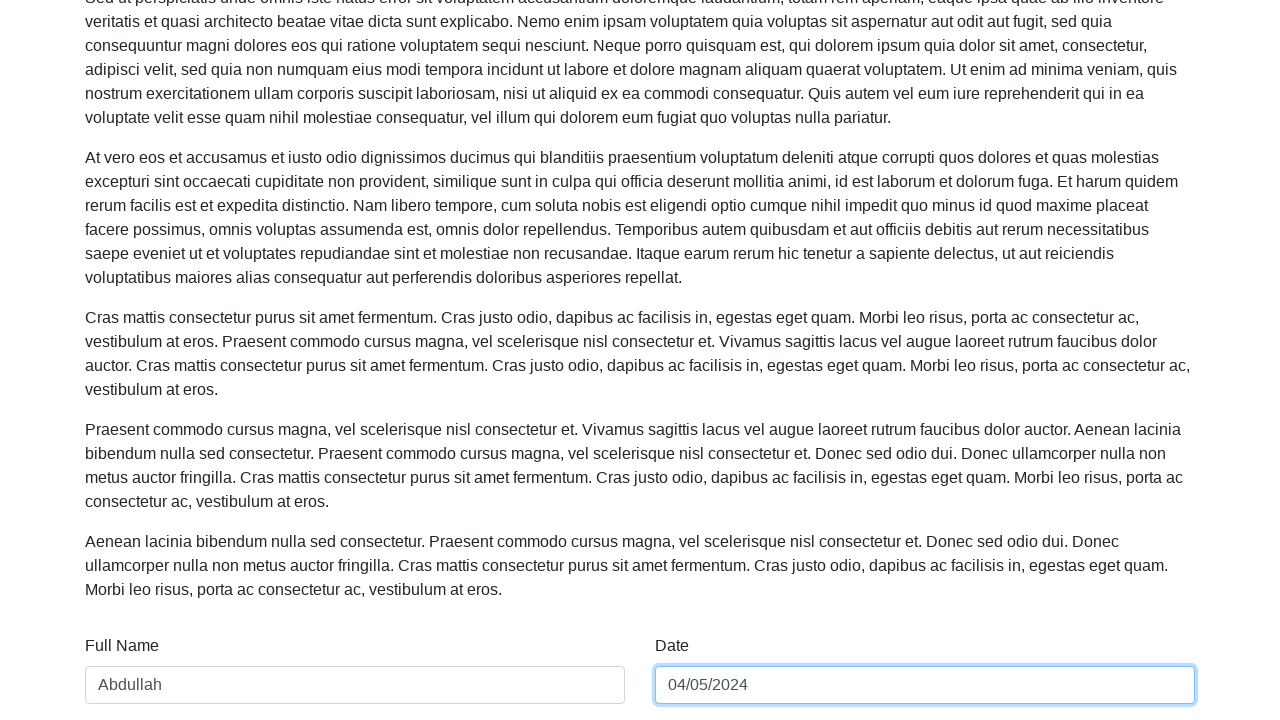